Tests web form functionality by filling a text input field with "Selenium" and verifying the element is enabled

Starting URL: https://www.selenium.dev/selenium/web/web-form.html

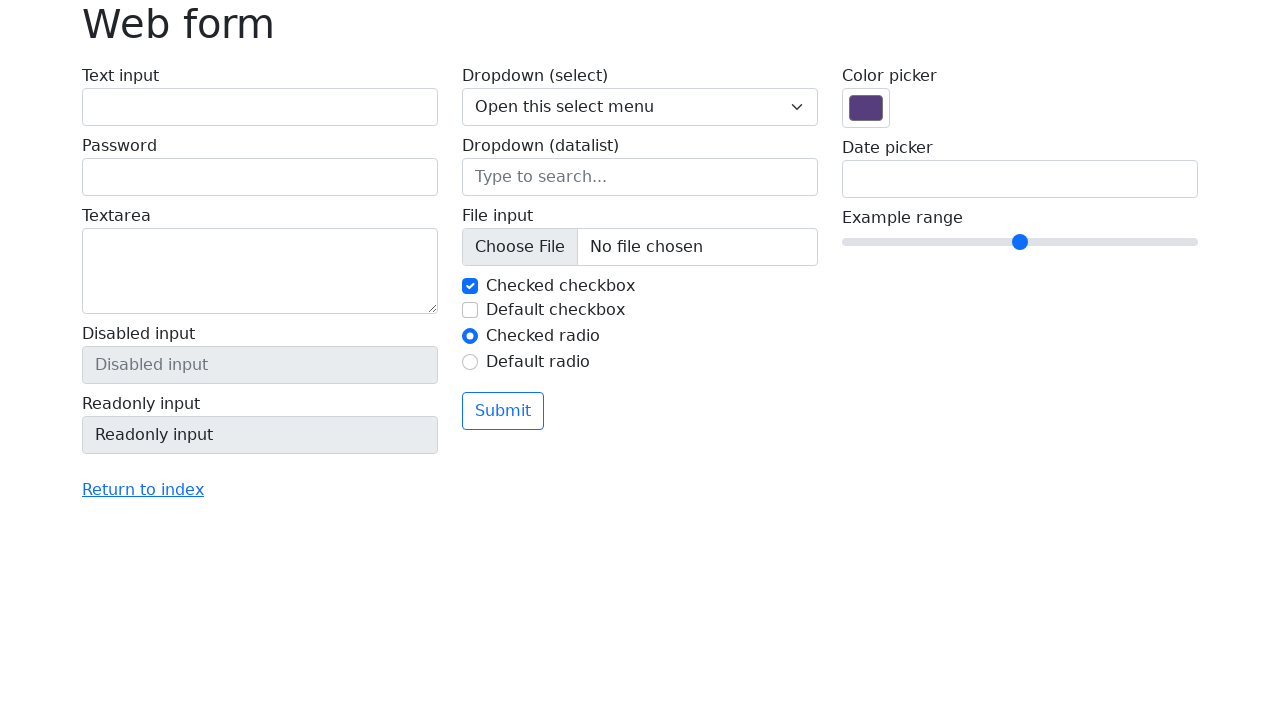

Filled text input field with 'Selenium' on input[name='my-text']
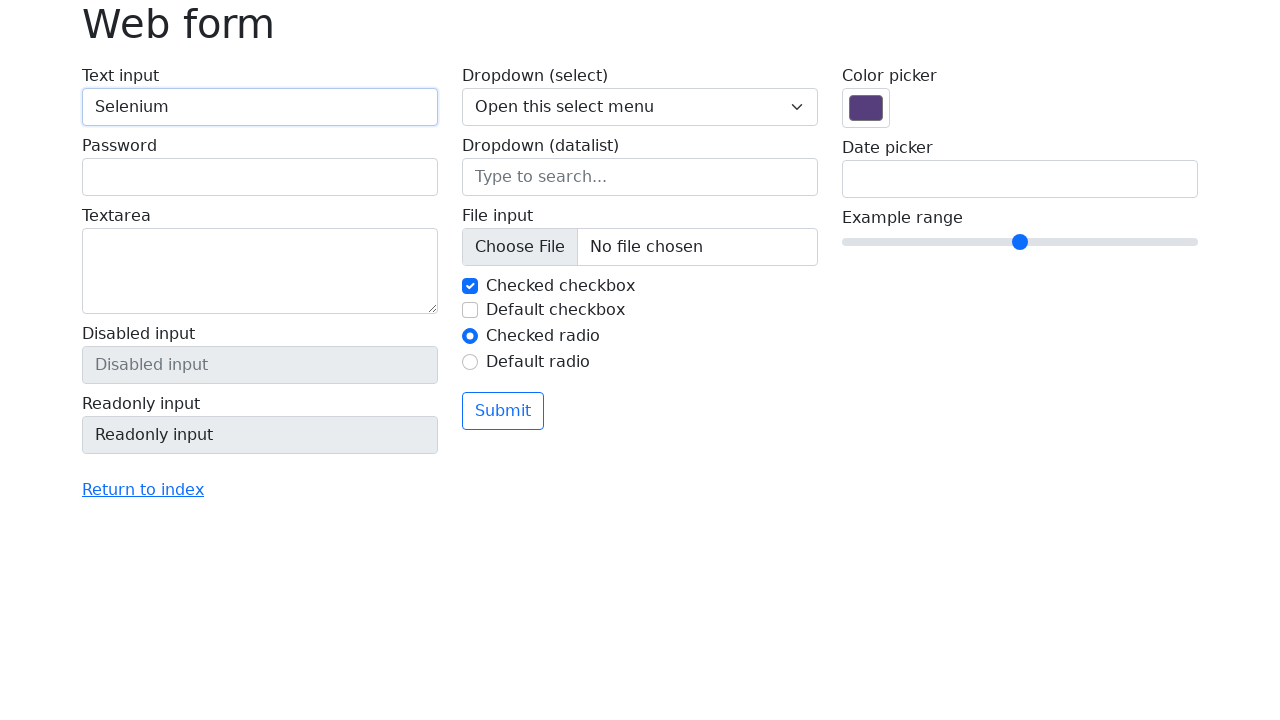

Verified that the text input field is enabled
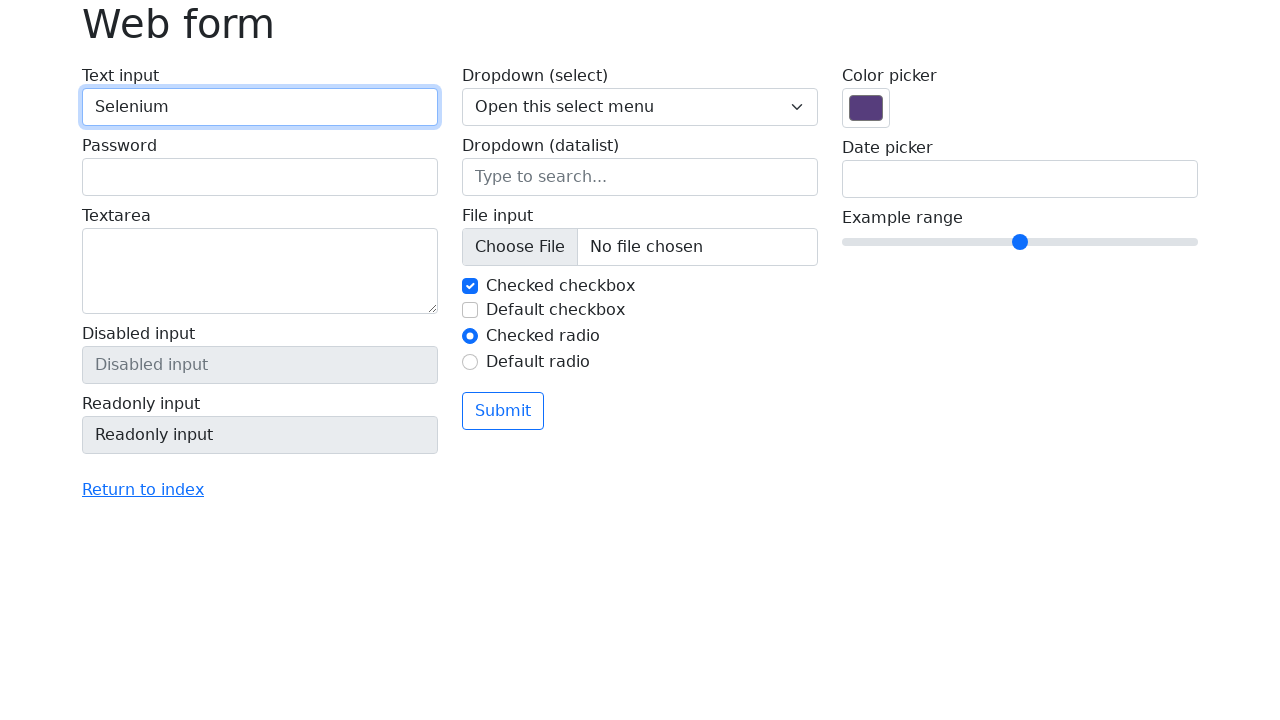

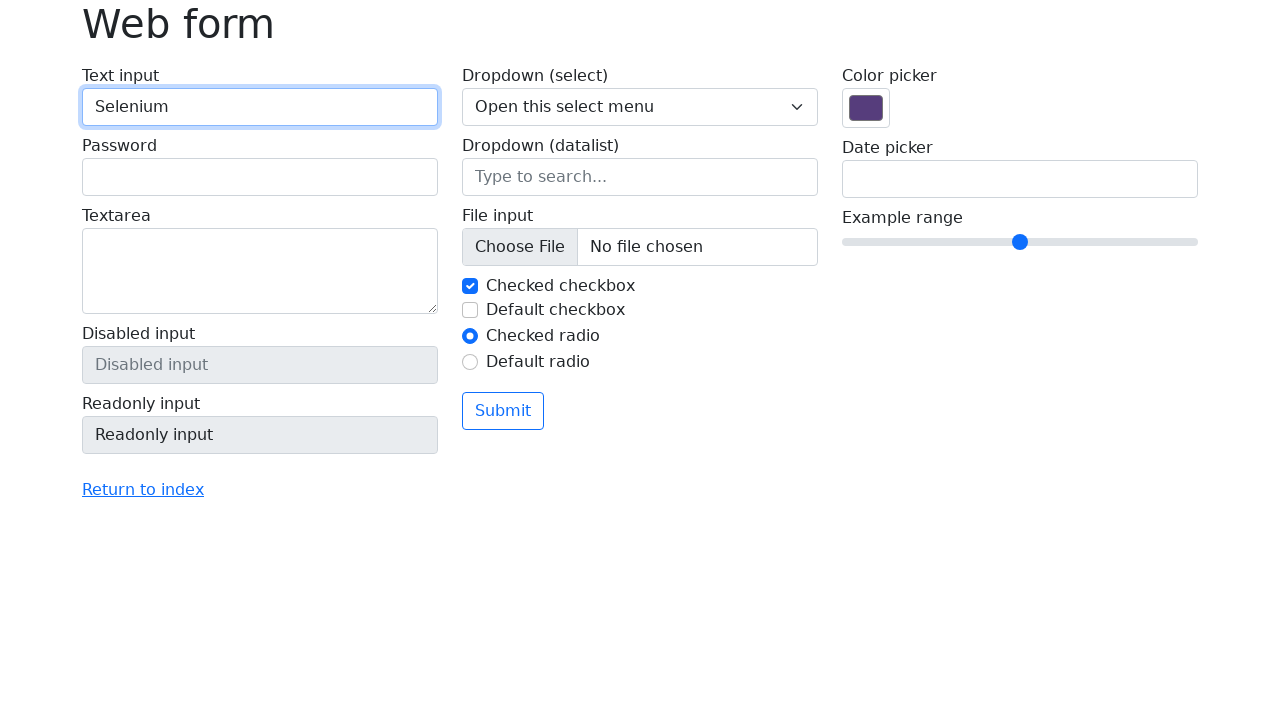